Tests file download functionality by clicking on a file link to download LambdaTest.txt from the download page and waiting for the download to complete.

Starting URL: https://the-internet.herokuapp.com/download

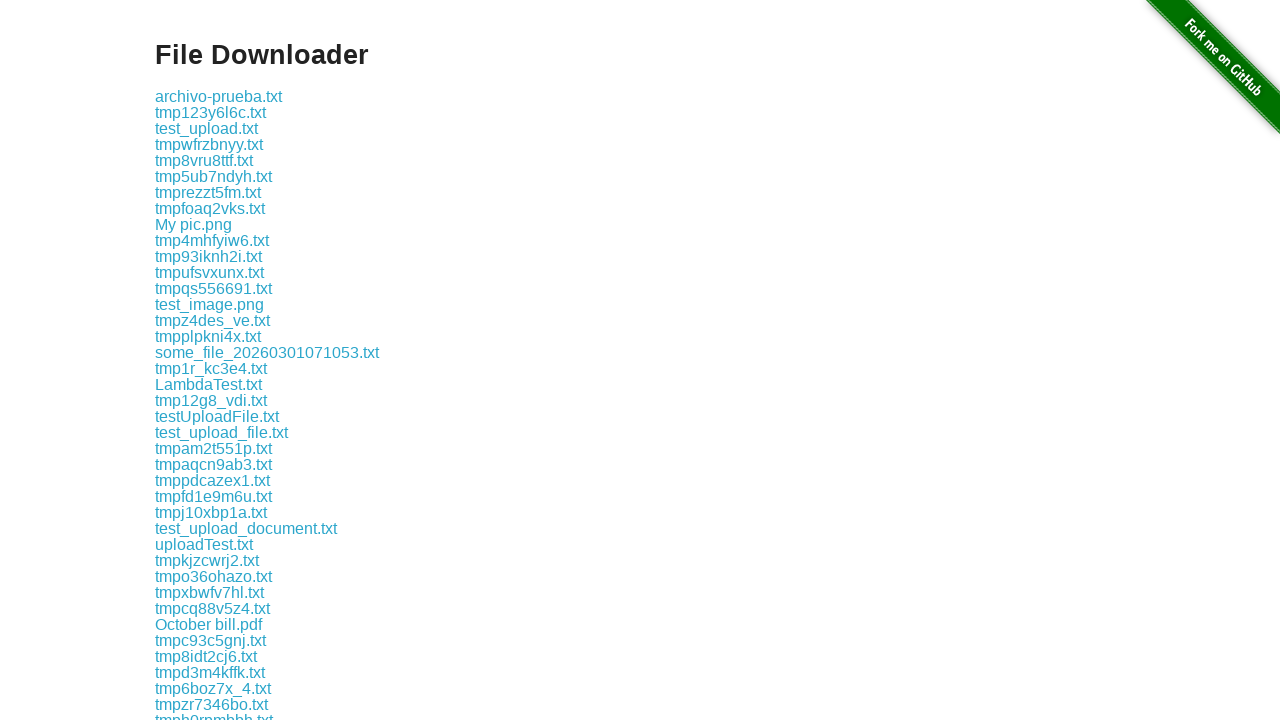

Clicked on LambdaTest.txt file link to initiate download at (208, 384) on xpath=//*[text()='LambdaTest.txt']
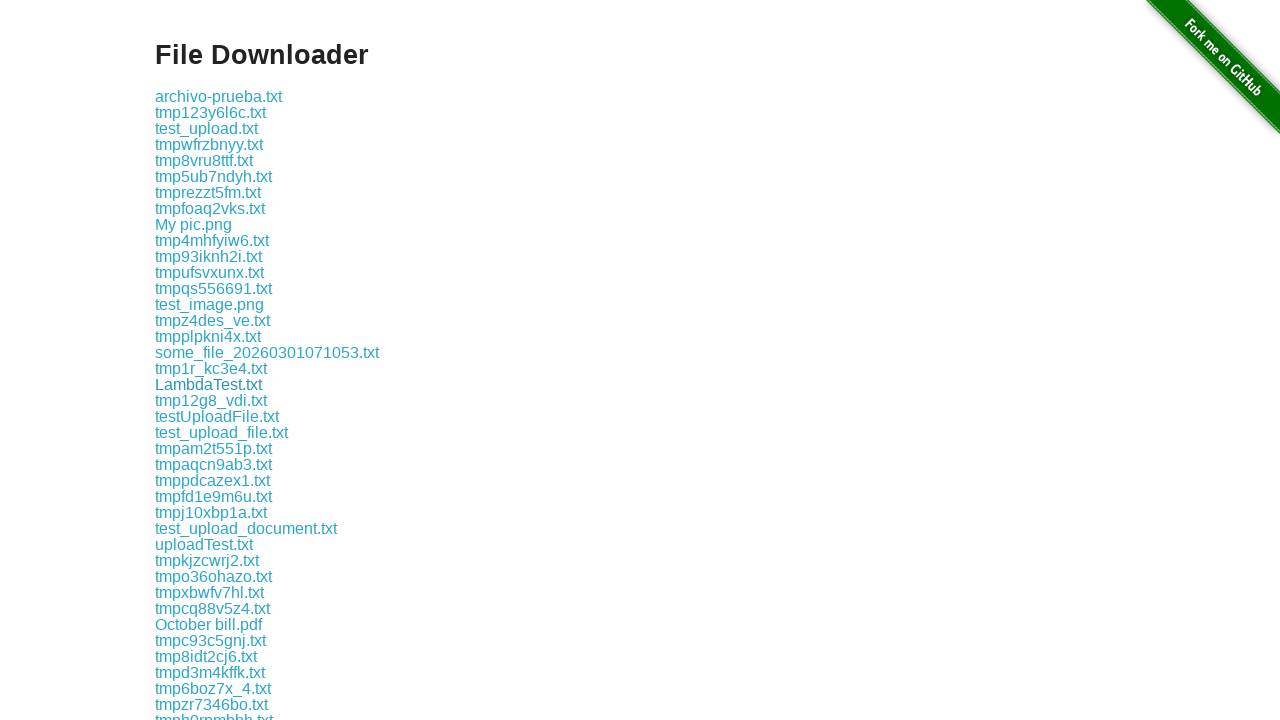

Download completed and download object retrieved
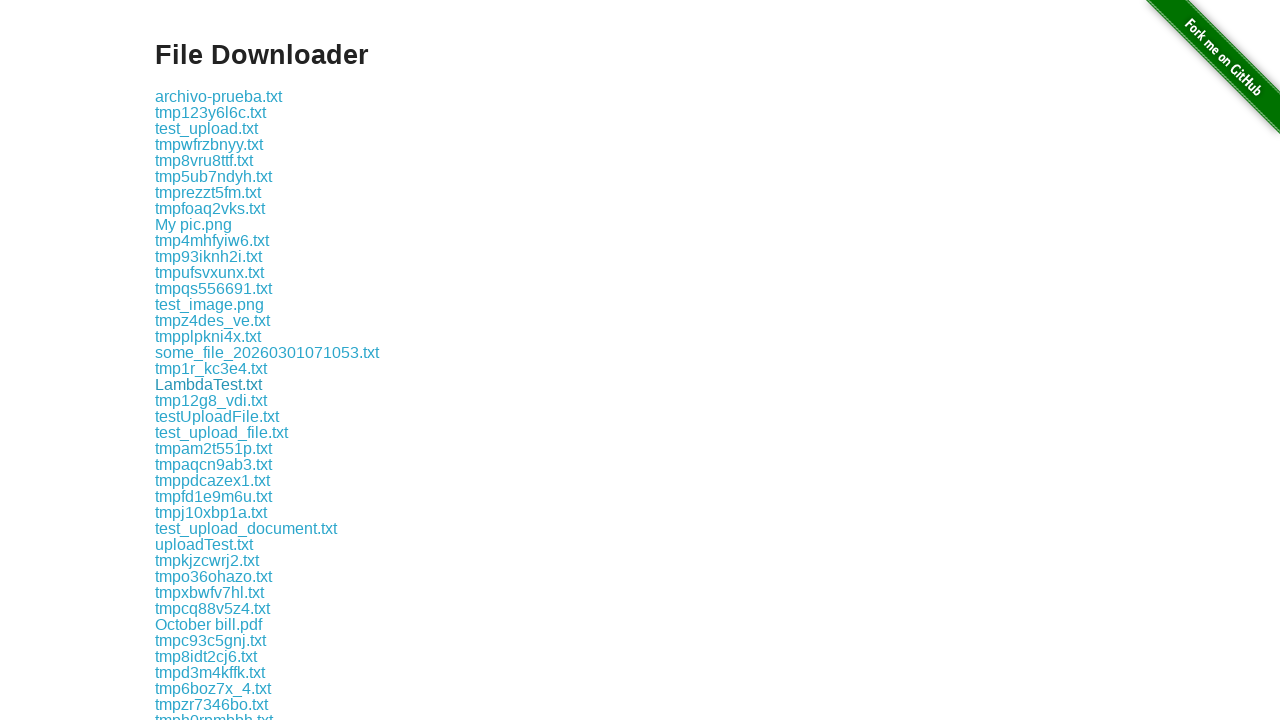

Verified downloaded file is named 'LambdaTest.txt'
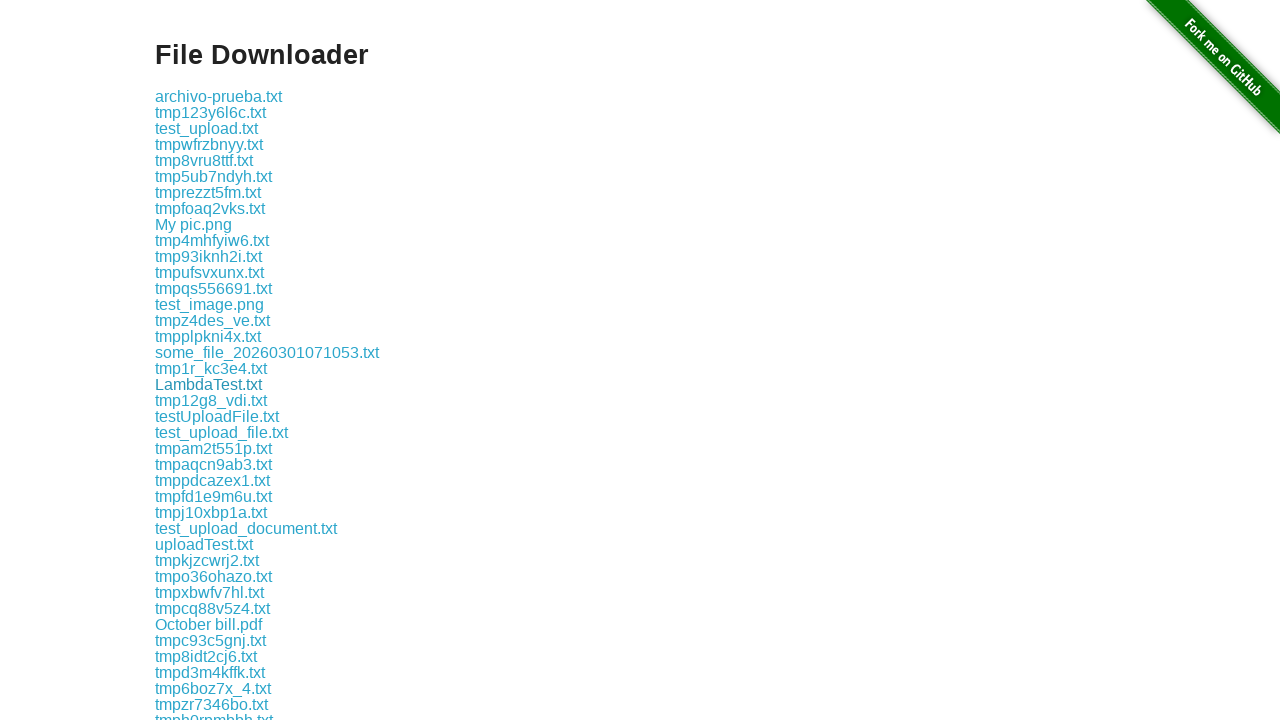

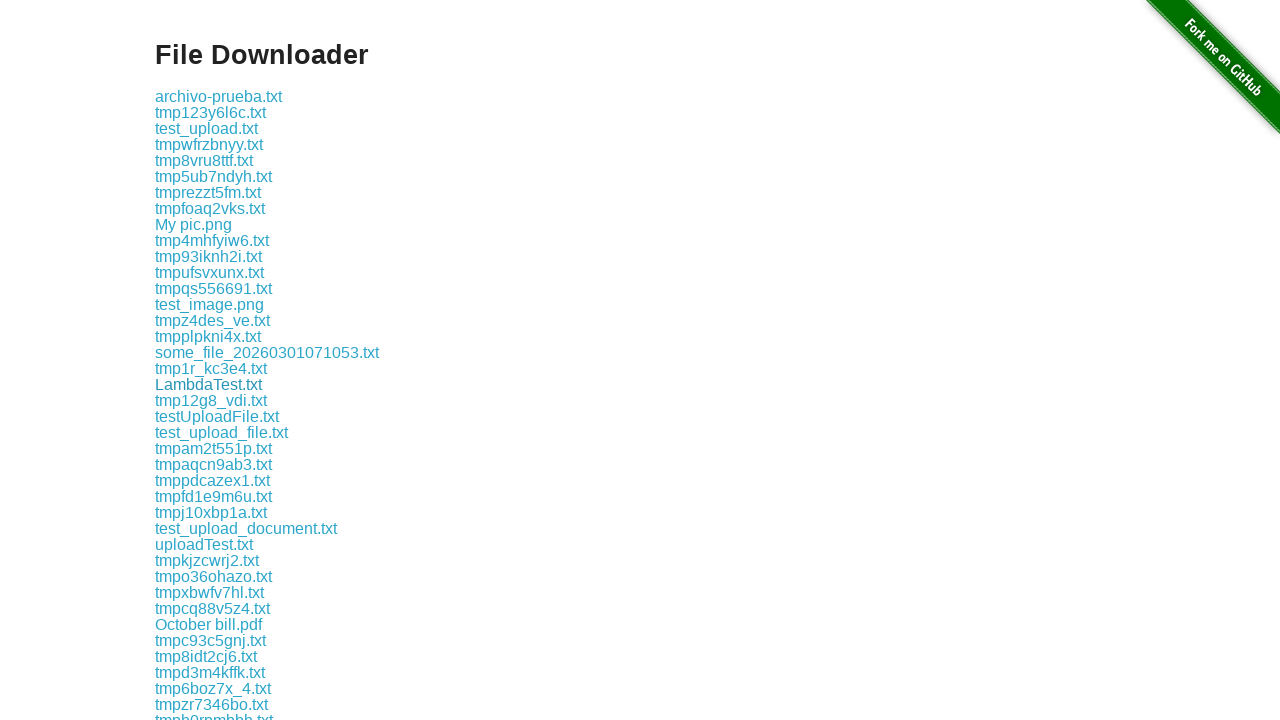